Creates a new paste on Pastebin by entering code content, selecting Bash syntax highlighting, setting 10-minute expiration, adding a paste name, and clicking create button.

Starting URL: https://pastebin.com

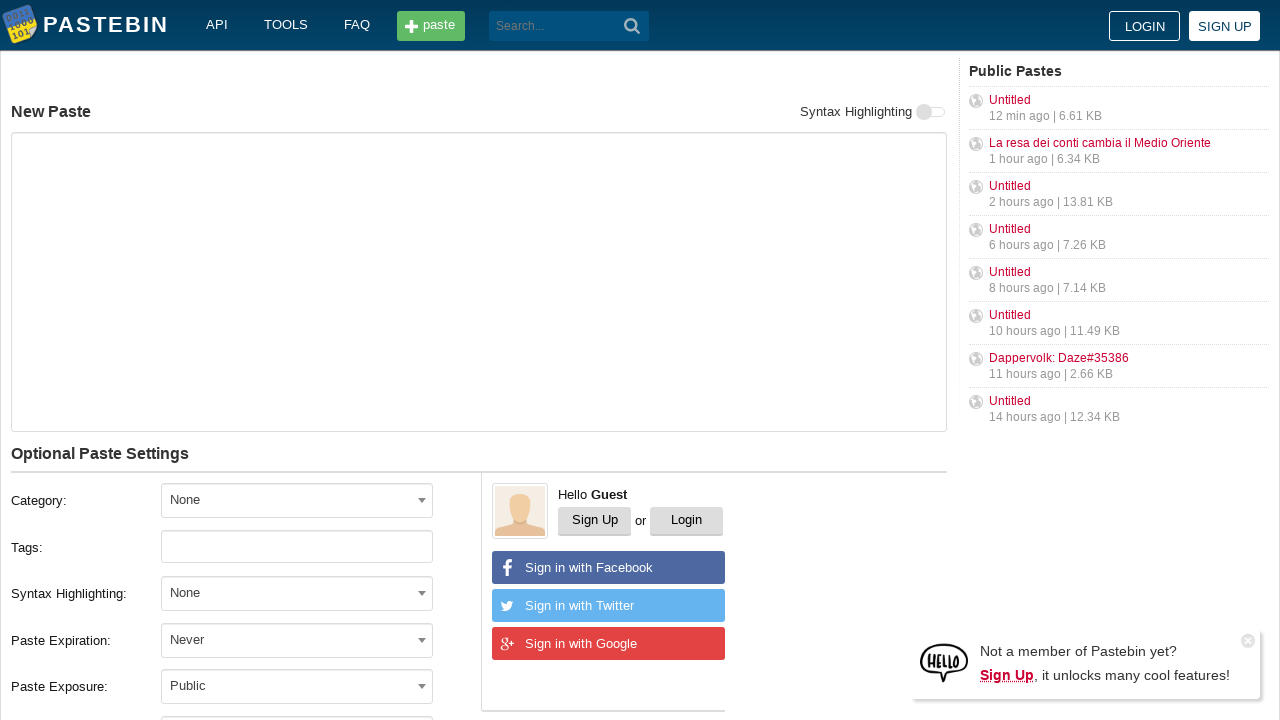

Filled paste content textarea with Bash code on textarea[name='PostForm[text]']
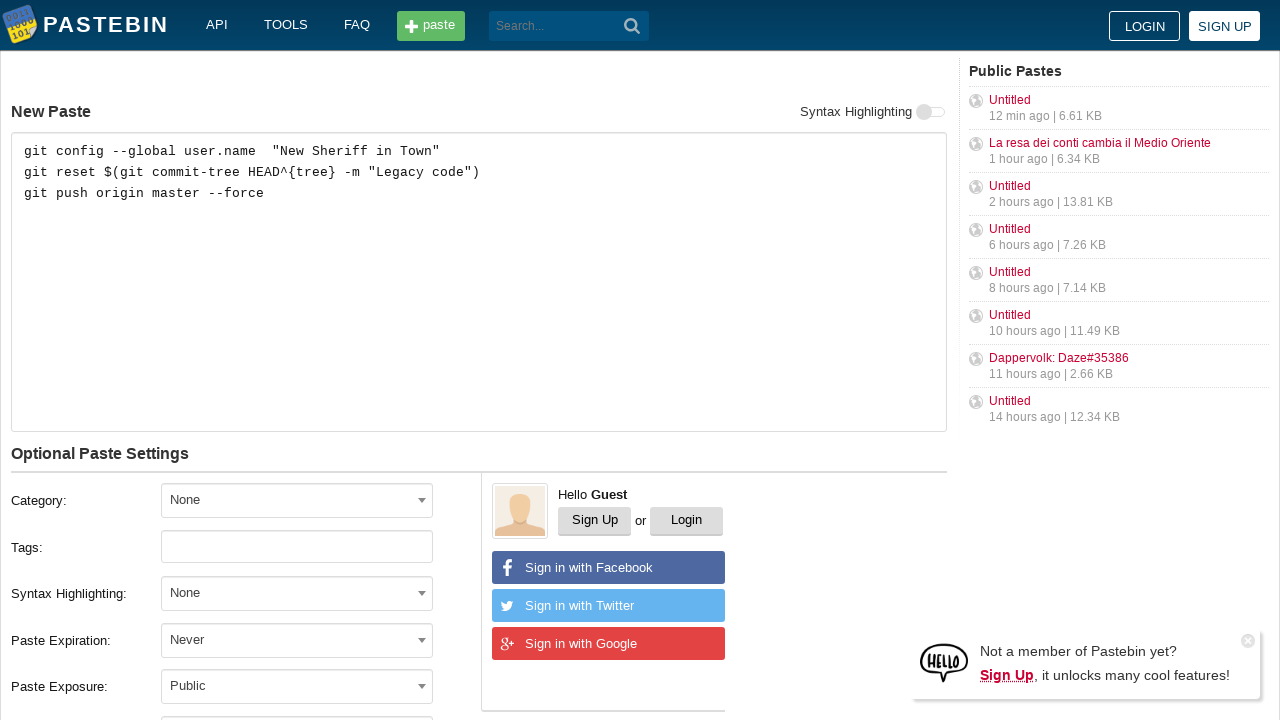

Clicked on syntax highlighting dropdown at (311, 594) on xpath=//select[@name='PostForm[format]']/parent::div
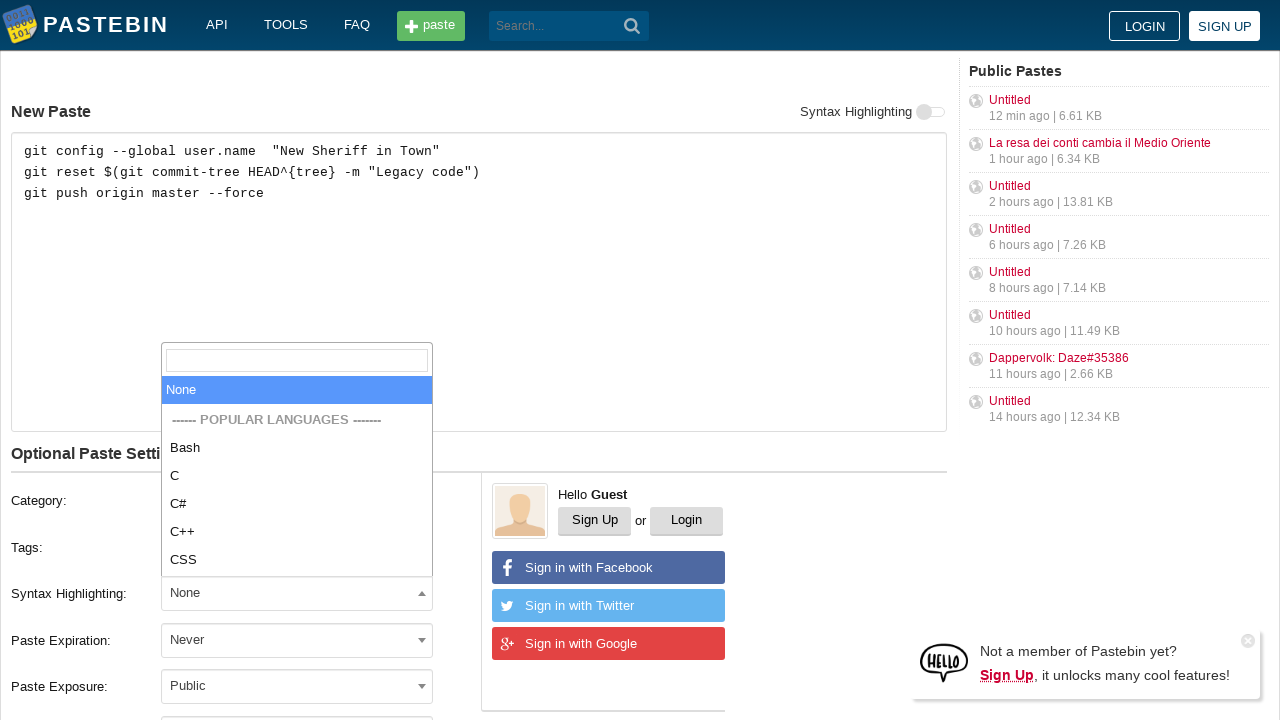

Waited for Bash option to become visible
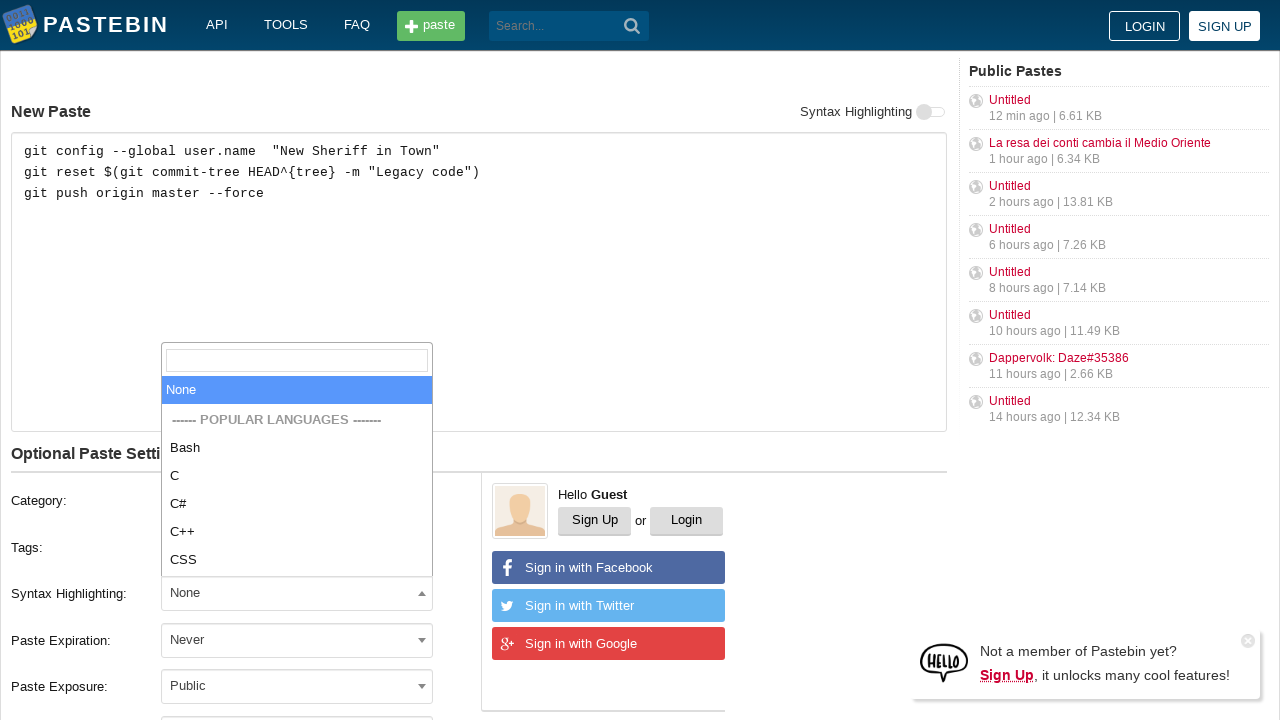

Selected Bash syntax highlighting at (297, 448) on xpath=//li[text()='Bash']
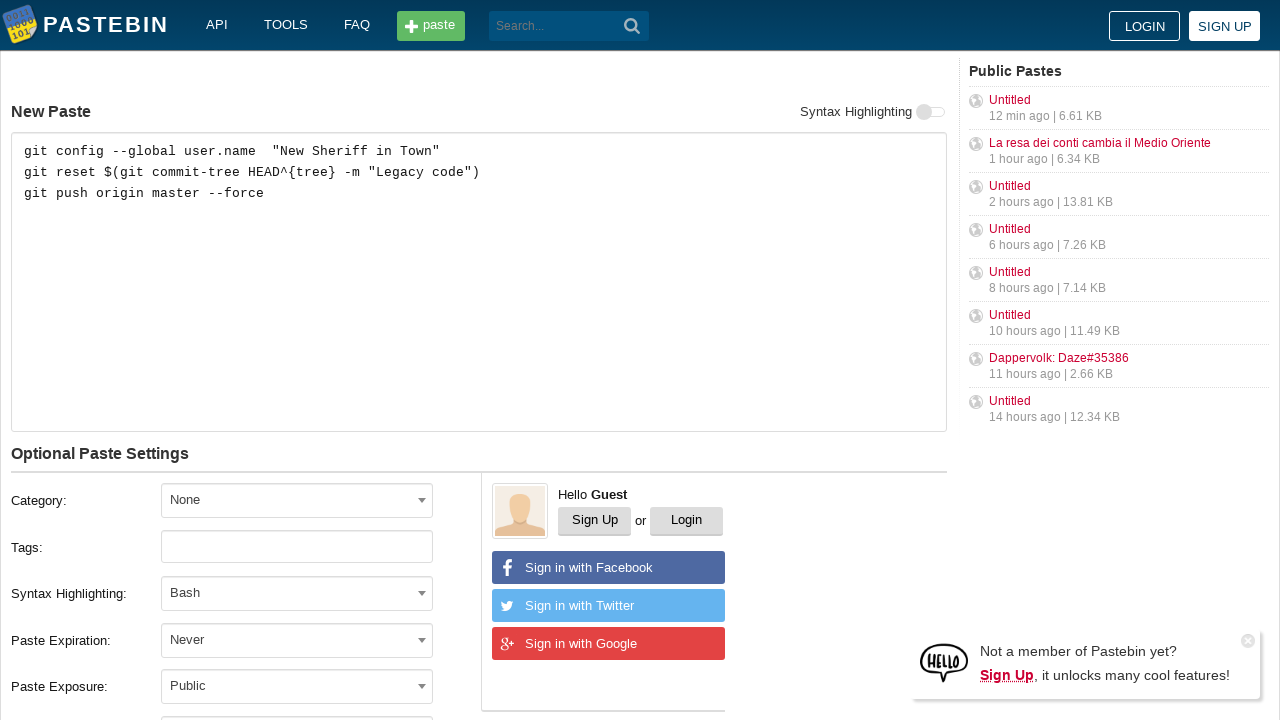

Clicked on paste expiration dropdown at (311, 640) on xpath=//select[@name='PostForm[expiration]']/parent::div
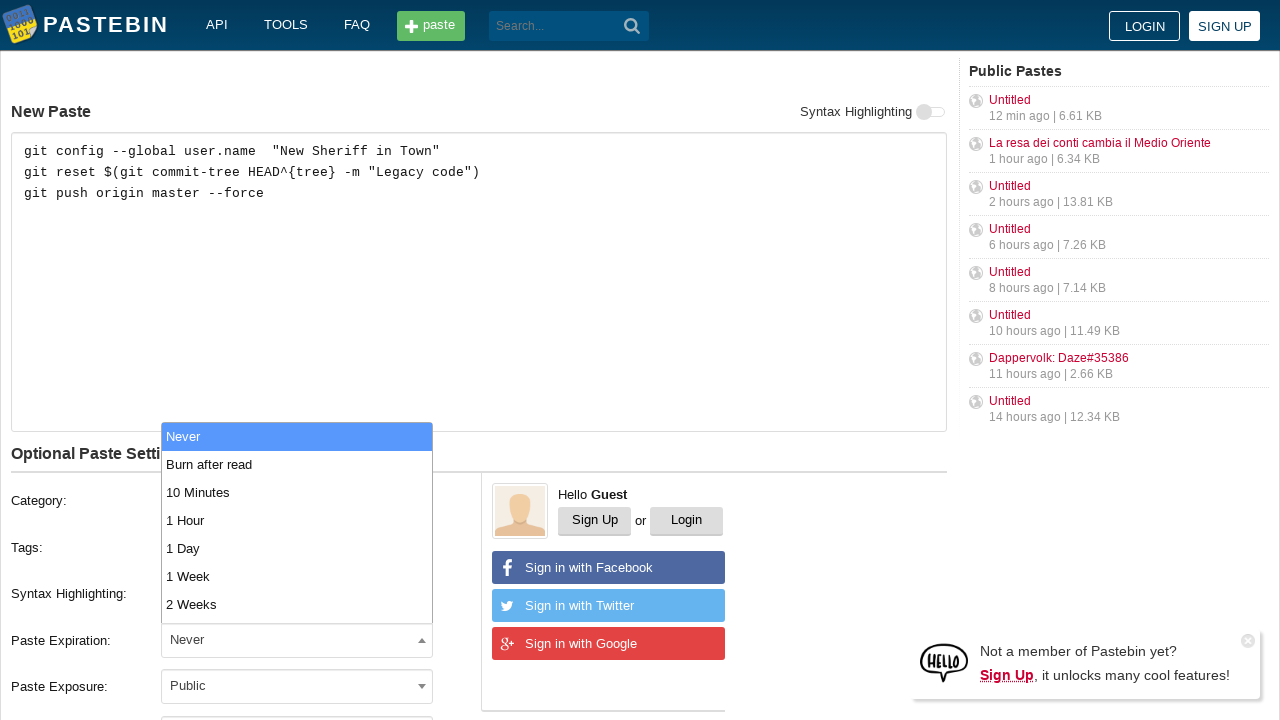

Waited for 10 Minutes expiration option to become visible
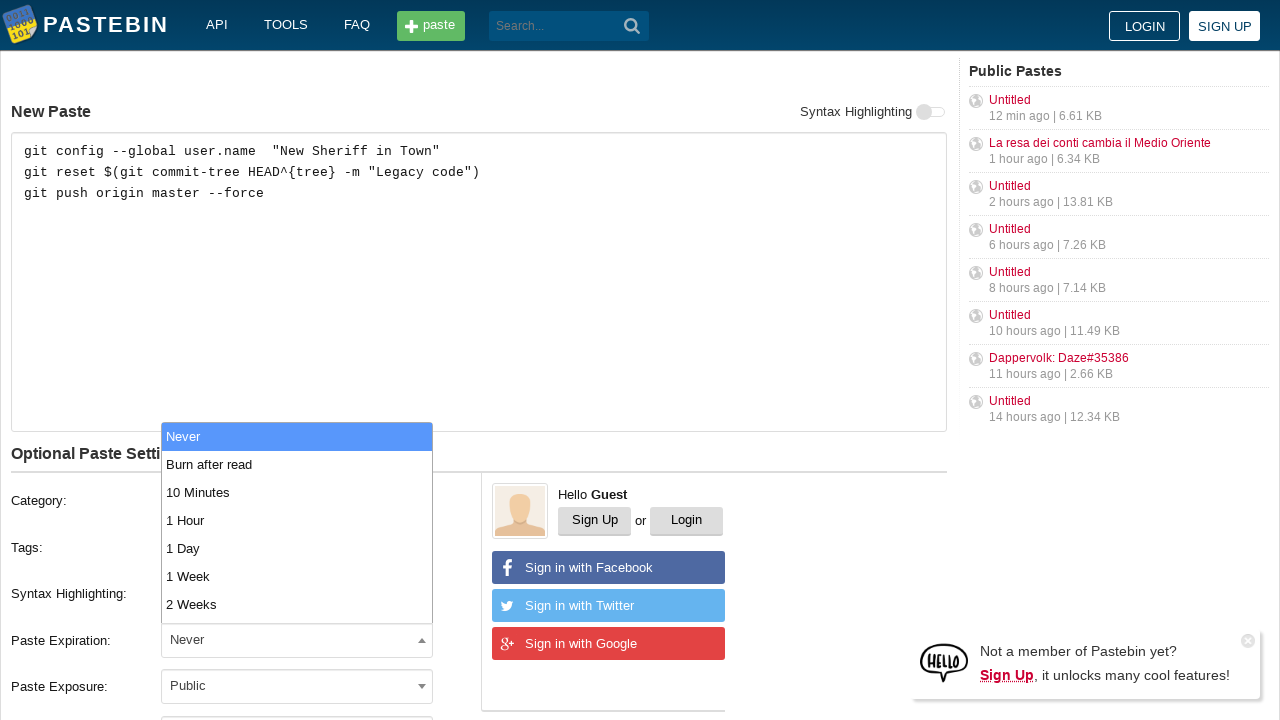

Selected 10 Minutes expiration time at (297, 492) on xpath=//li[text()='10 Minutes']
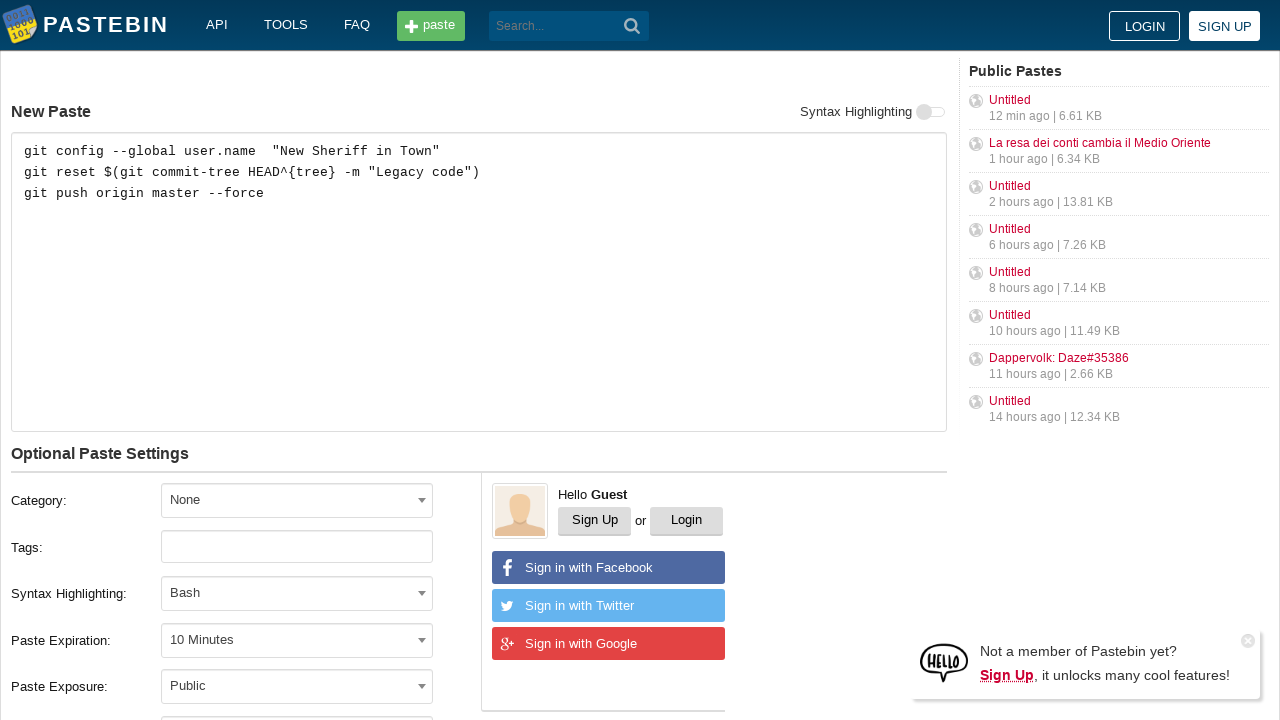

Filled paste name field with 'how to gain dominance among developers' on input[name='PostForm[name]']
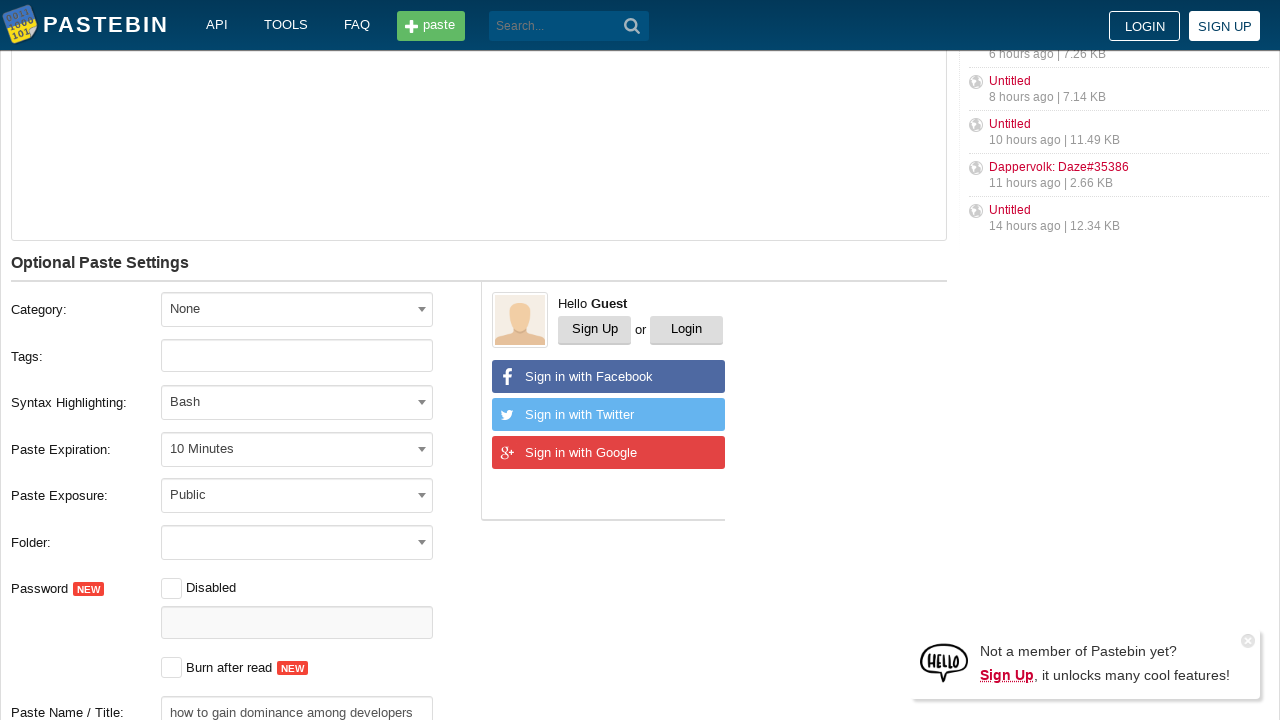

Clicked Create button to submit the paste at (240, 400) on xpath=//button[contains(text(), 'Create')]
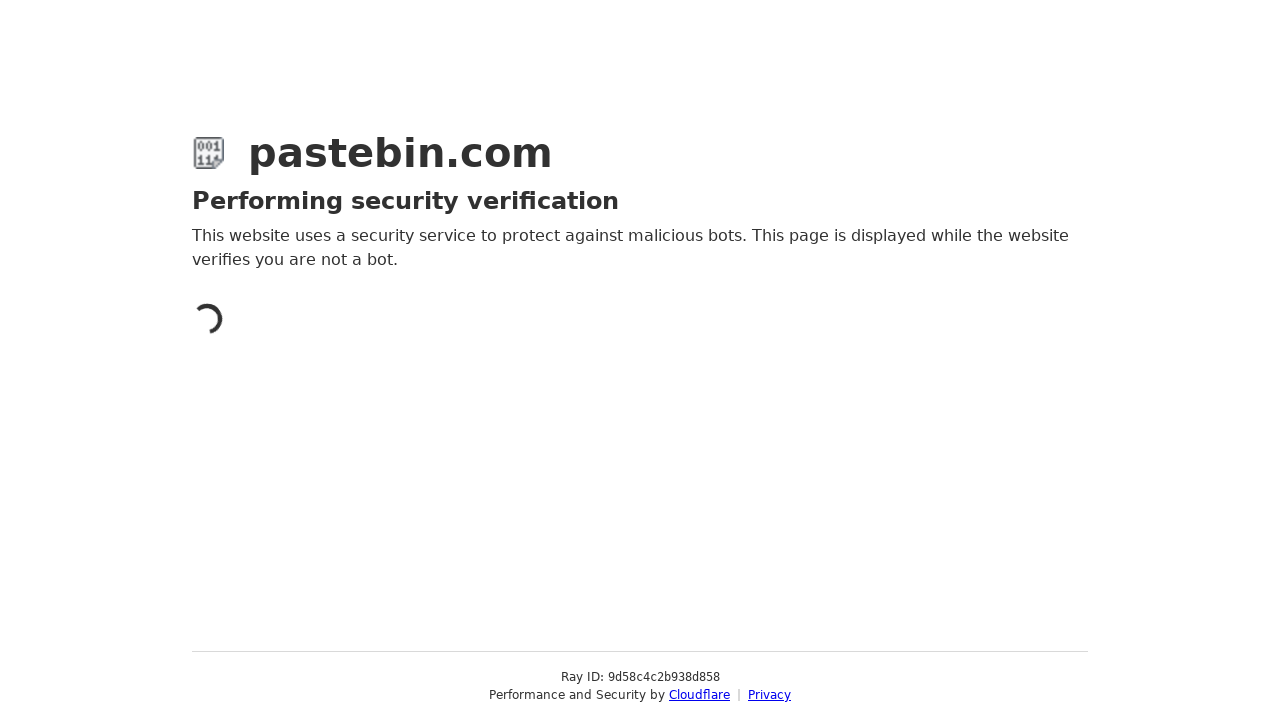

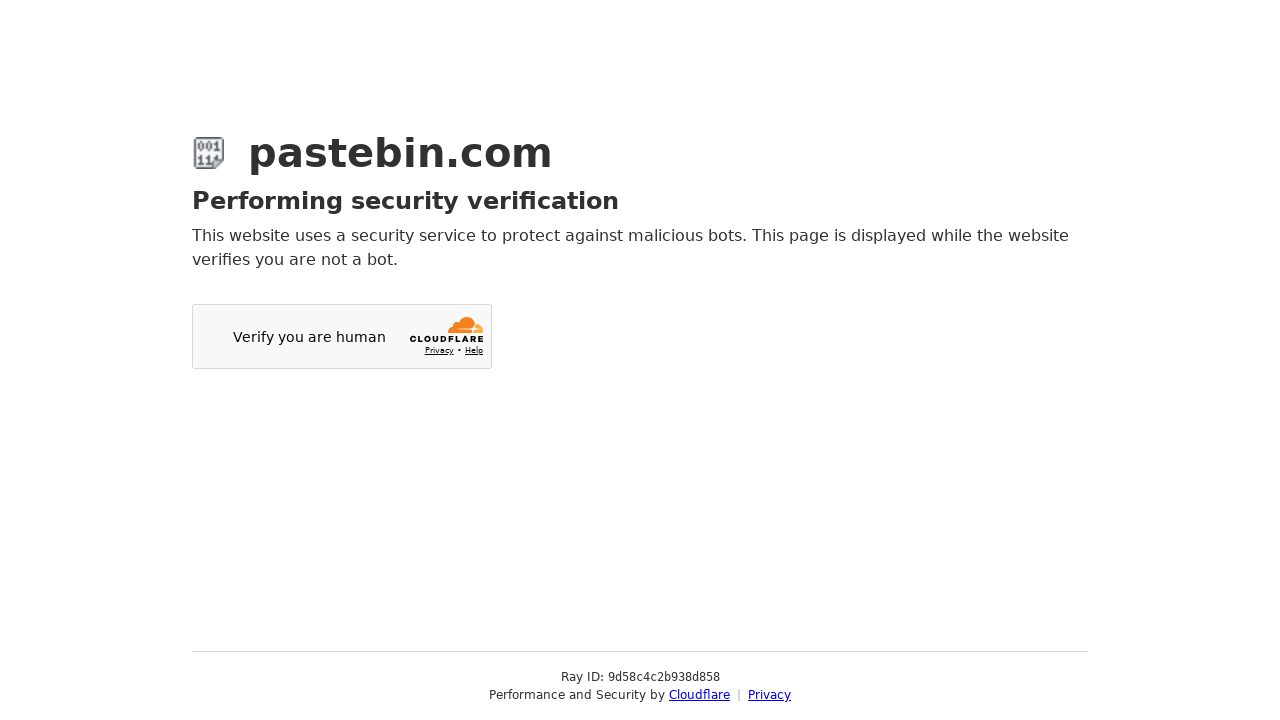